Navigates to a Google Form and verifies that the form questions are loaded and displayed on the page.

Starting URL: https://docs.google.com/forms/d/e/1FAIpQLSd9gli7KqnYFNkrc_PWNxvmhi7ZJz2jPp0qTsceqT7lkIBo2Q/viewform

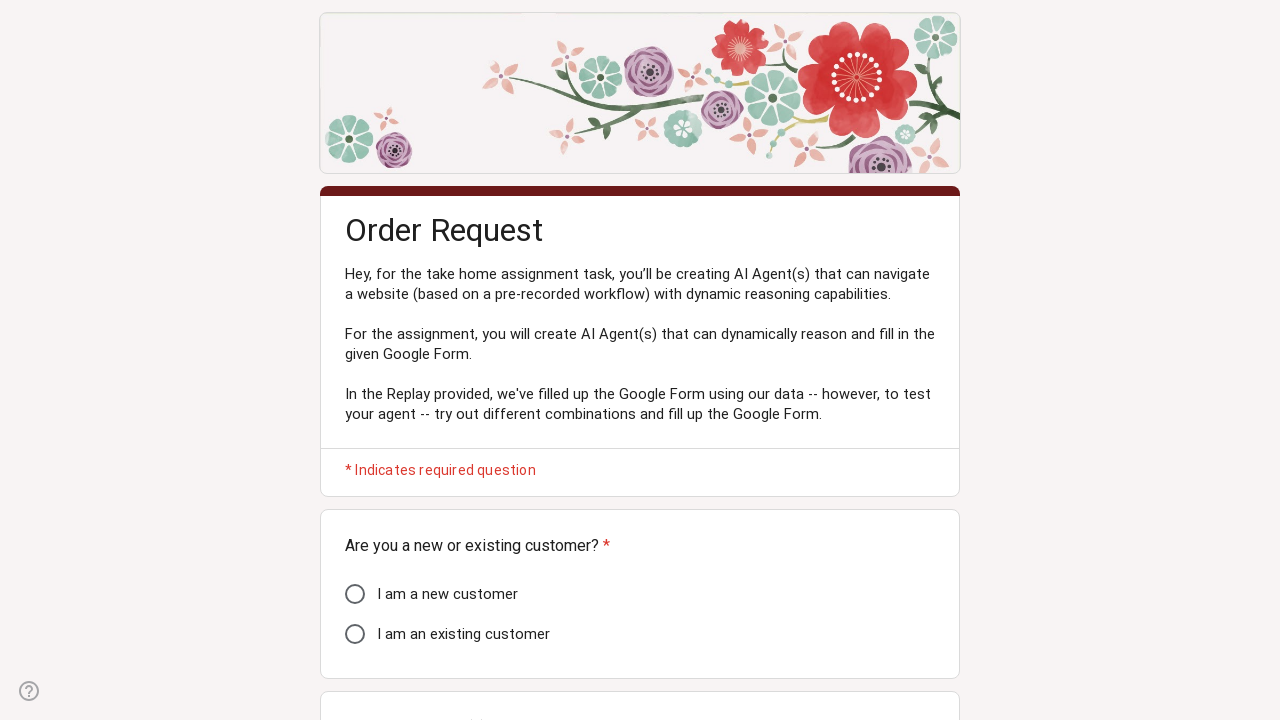

Navigated to Google Form URL
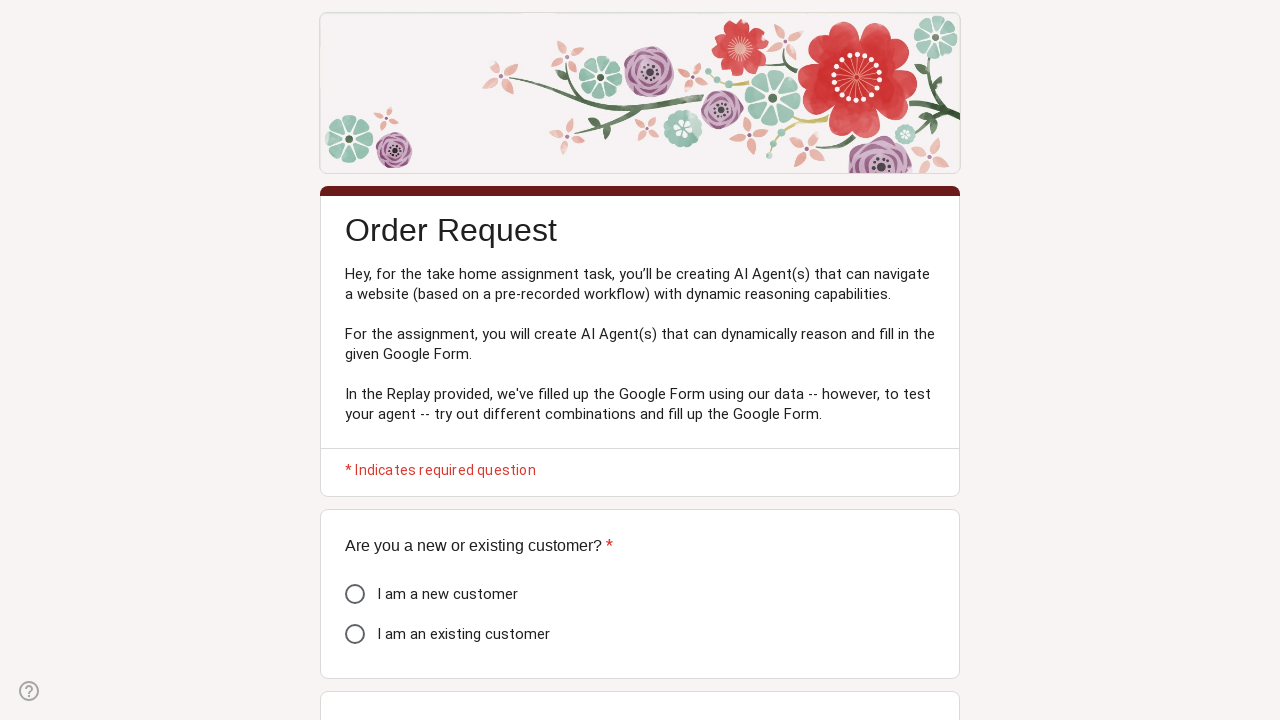

Form questions container loaded
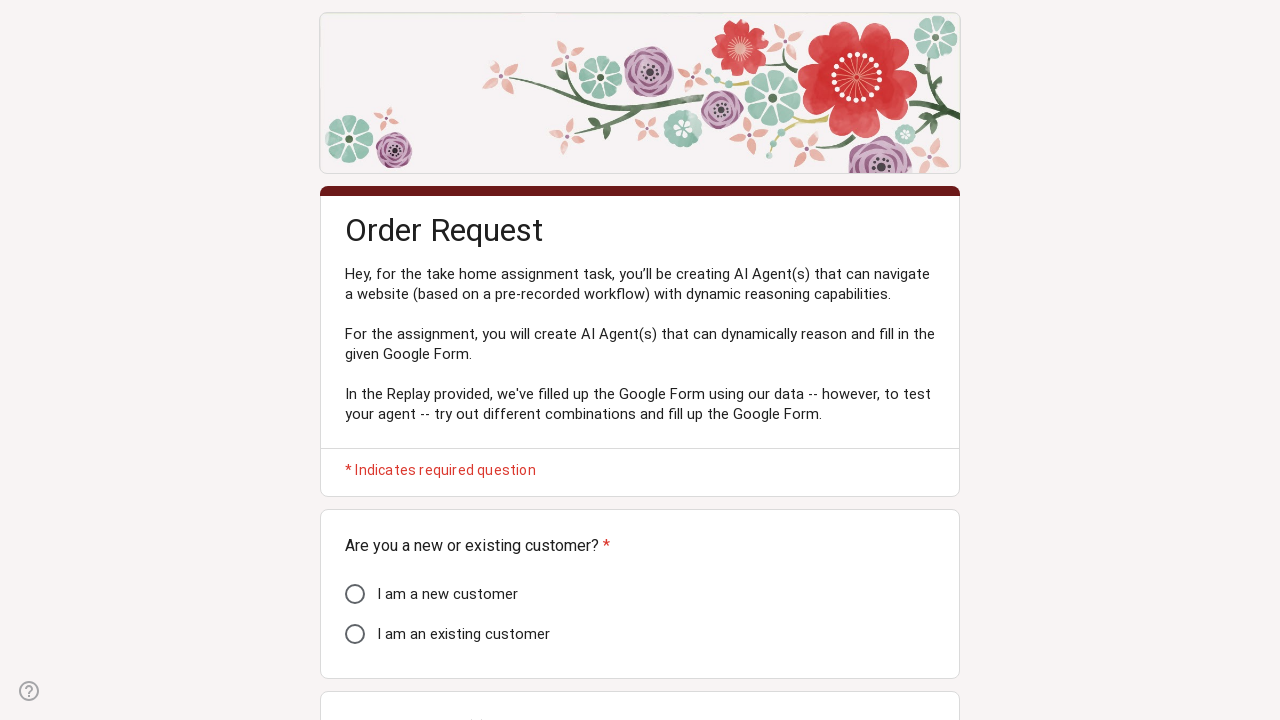

Form question list items verified as present
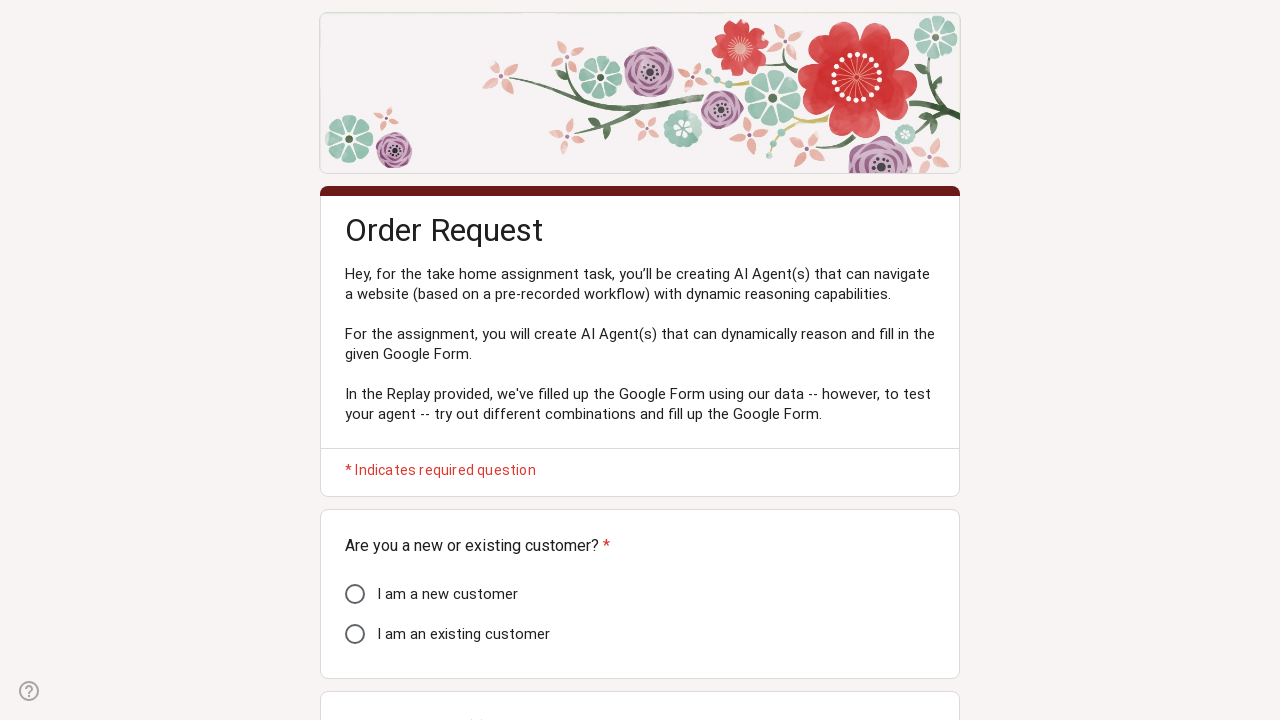

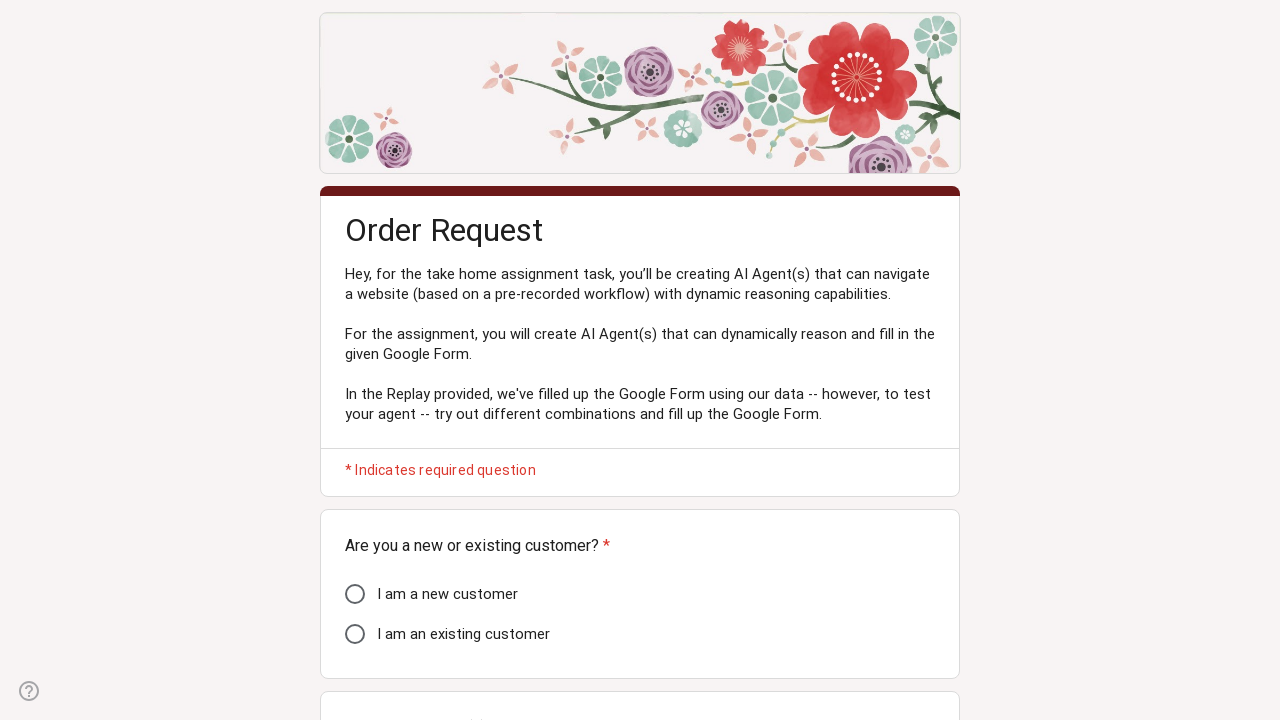